Basic browser automation test that navigates to Rahul Shetty Academy website and verifies the page loads by checking the title and URL are accessible.

Starting URL: https://rahulshettyacademy.com

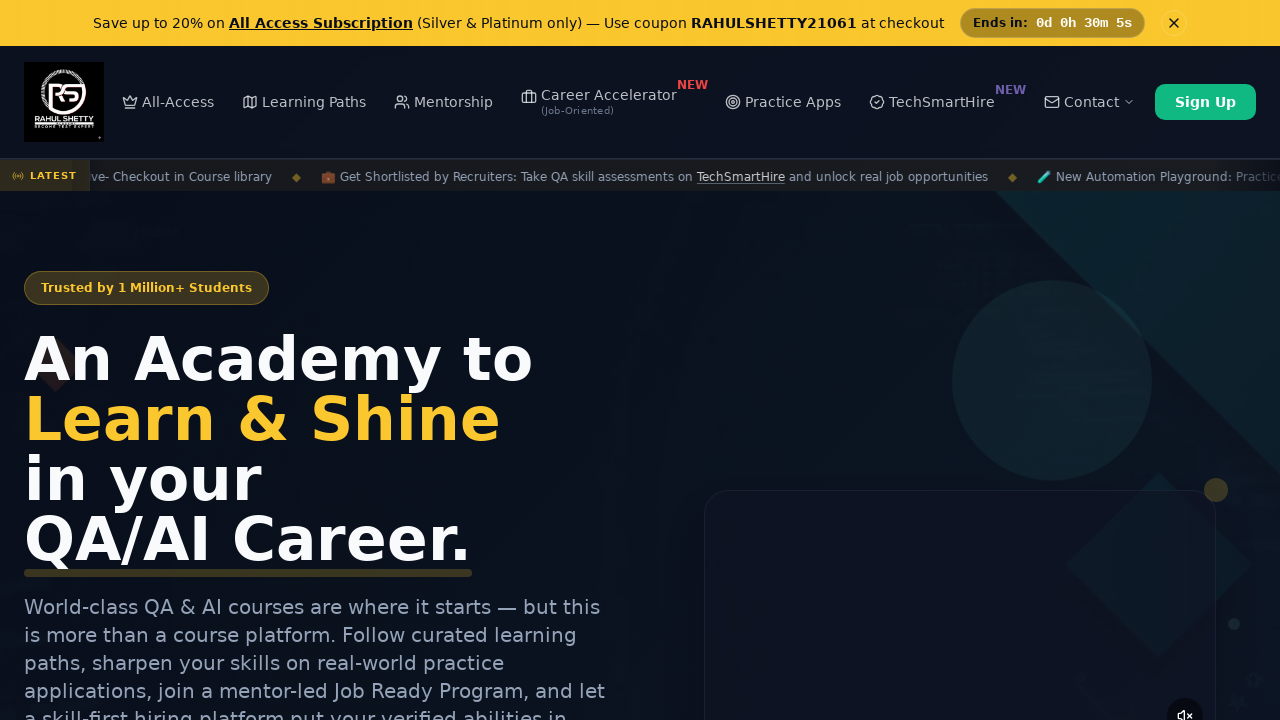

Waited for page to reach domcontentloaded state
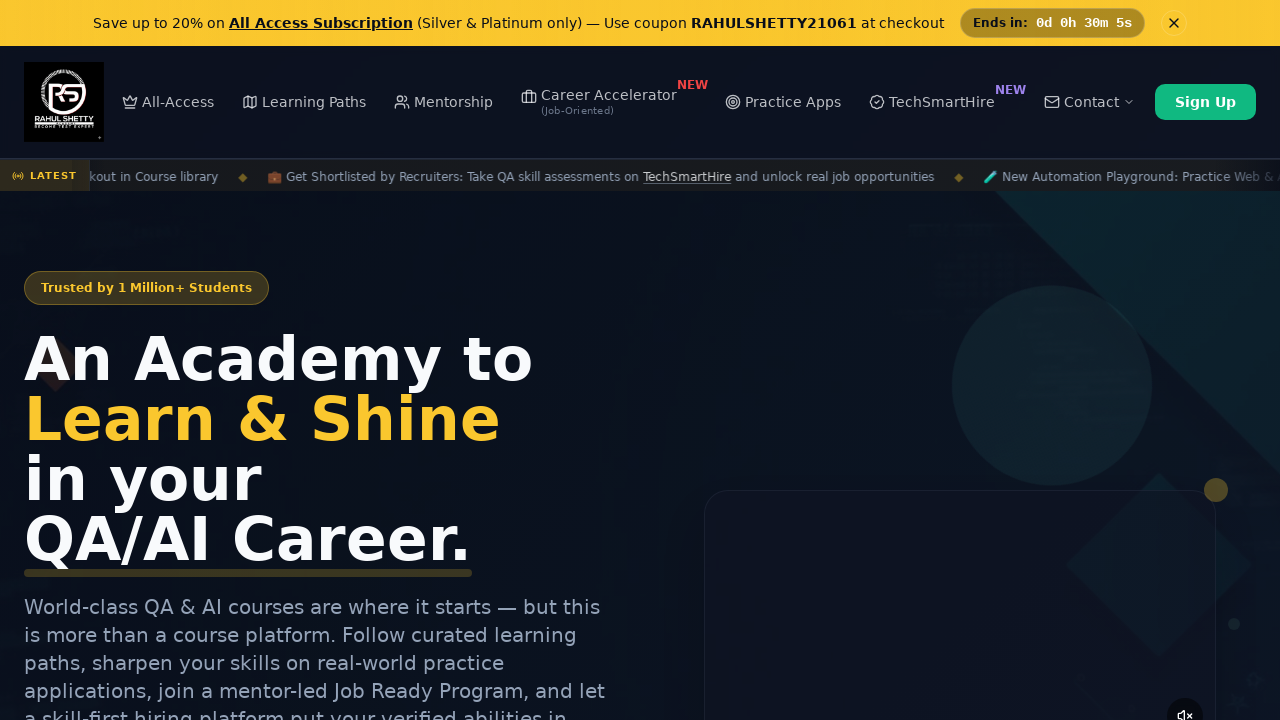

Retrieved page title: Rahul Shetty Academy | QA Automation, Playwright, AI Testing & Online Training
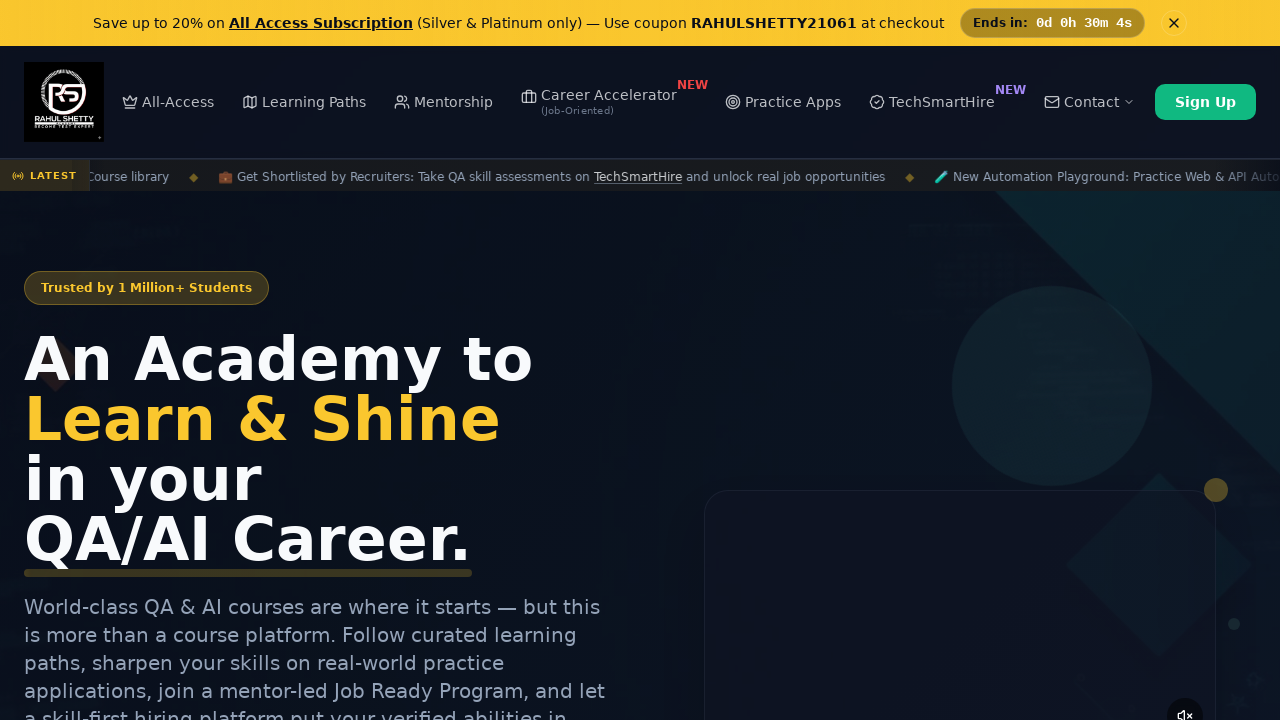

Retrieved current URL: https://rahulshettyacademy.com/
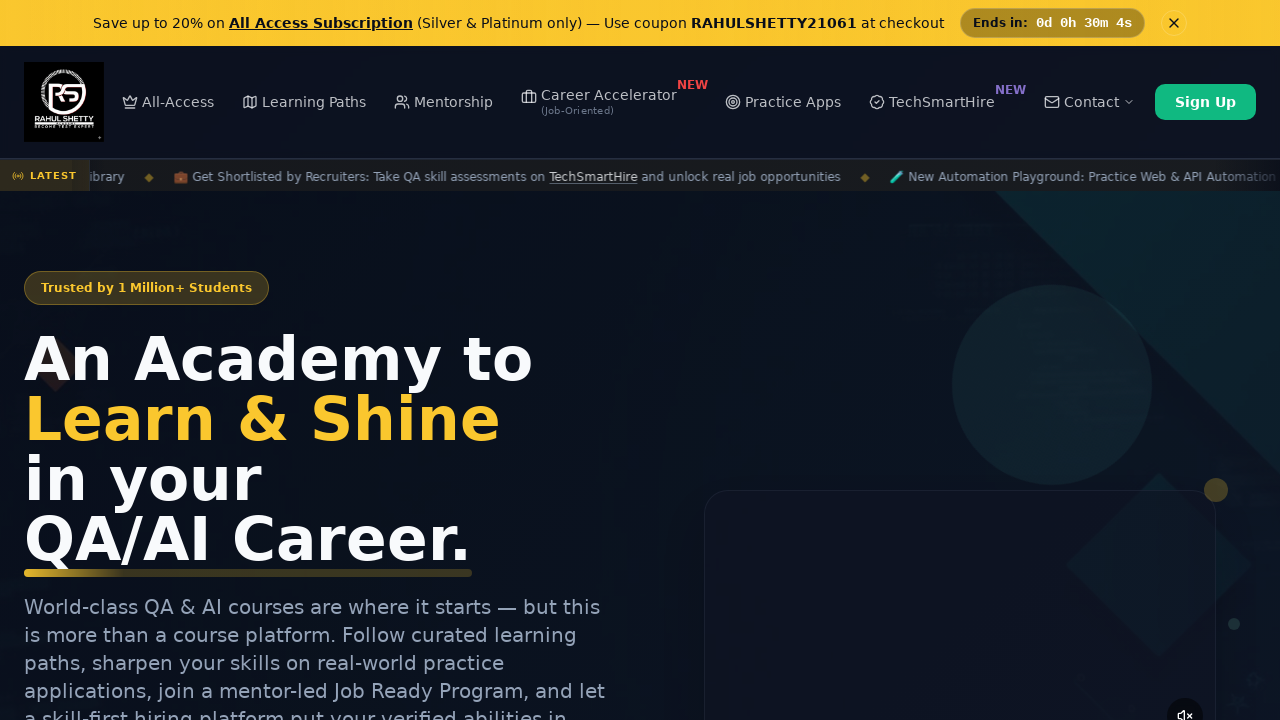

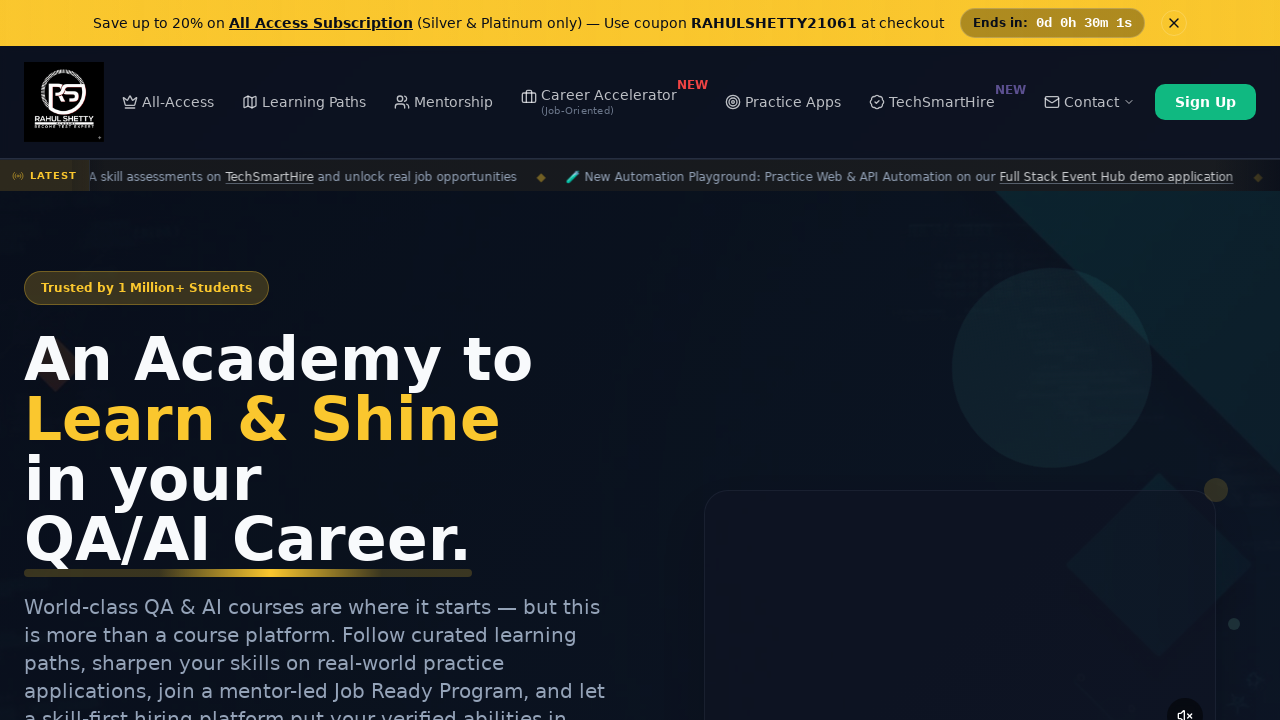